Tests mouse hover functionality by navigating to mouse page, hovering over dropdown button, and selecting Python option

Starting URL: https://play1.automationcamp.ir/

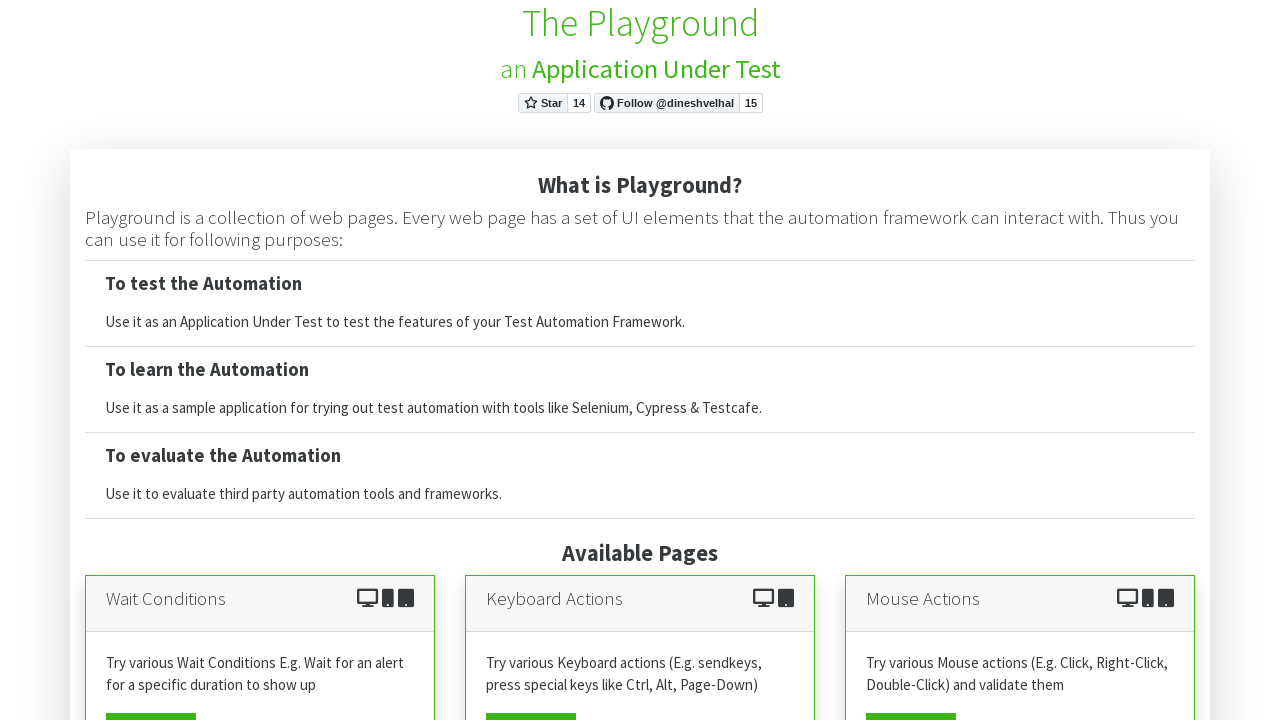

Clicked on Mouse View Page button at (911, 702) on xpath=//a[starts-with(@*,'mouse')]
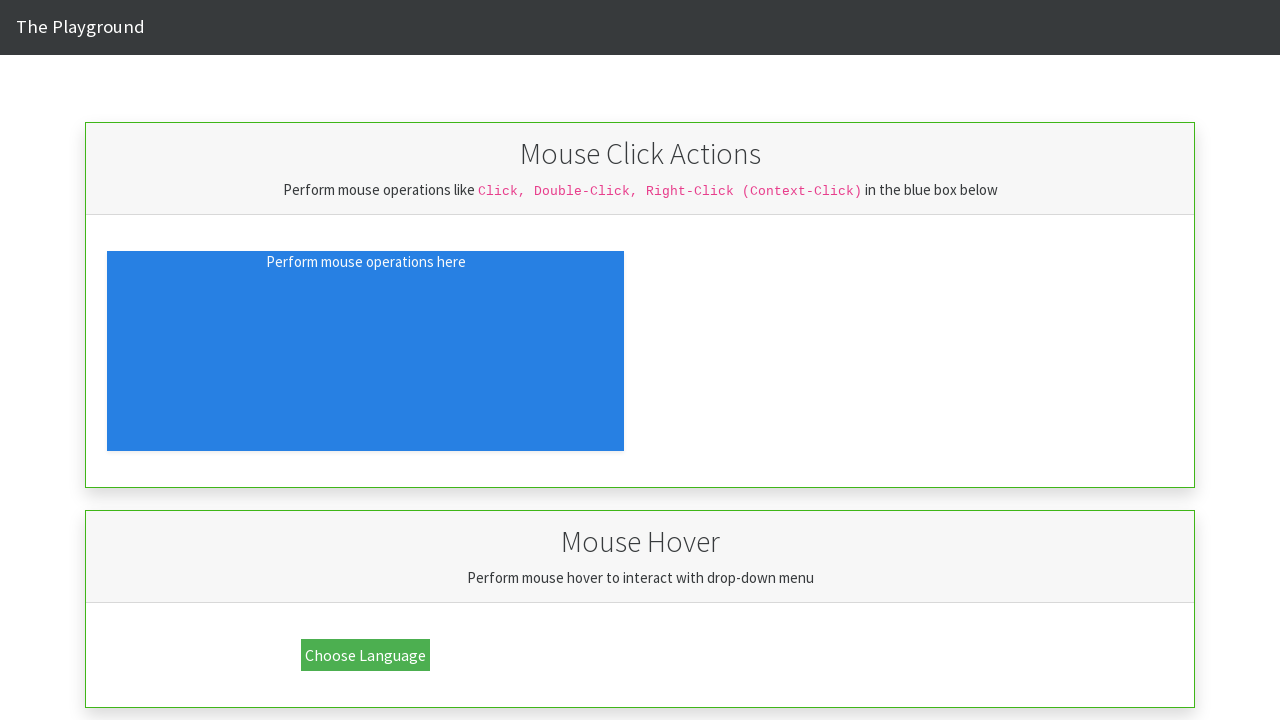

Hovered over dropdown button at (366, 655) on xpath=//button[@class='dropbtn']
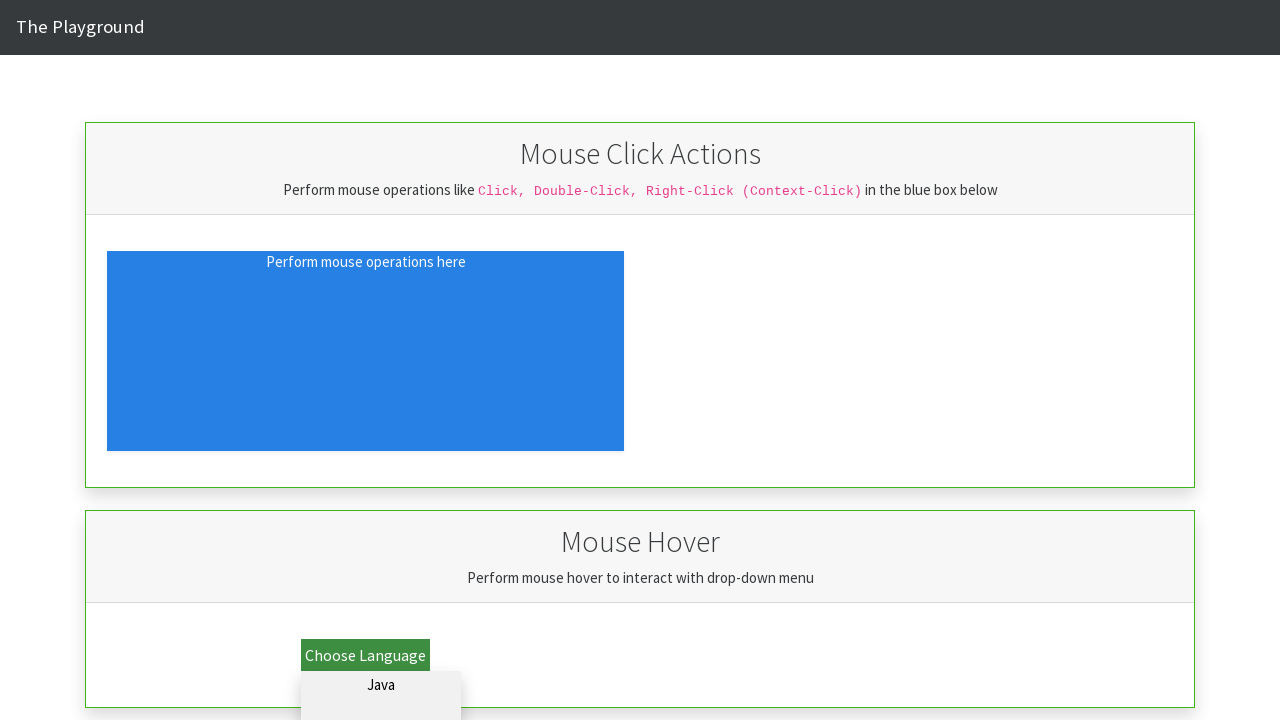

Clicked on Python option in dropdown at (381, 706) on #dd_python
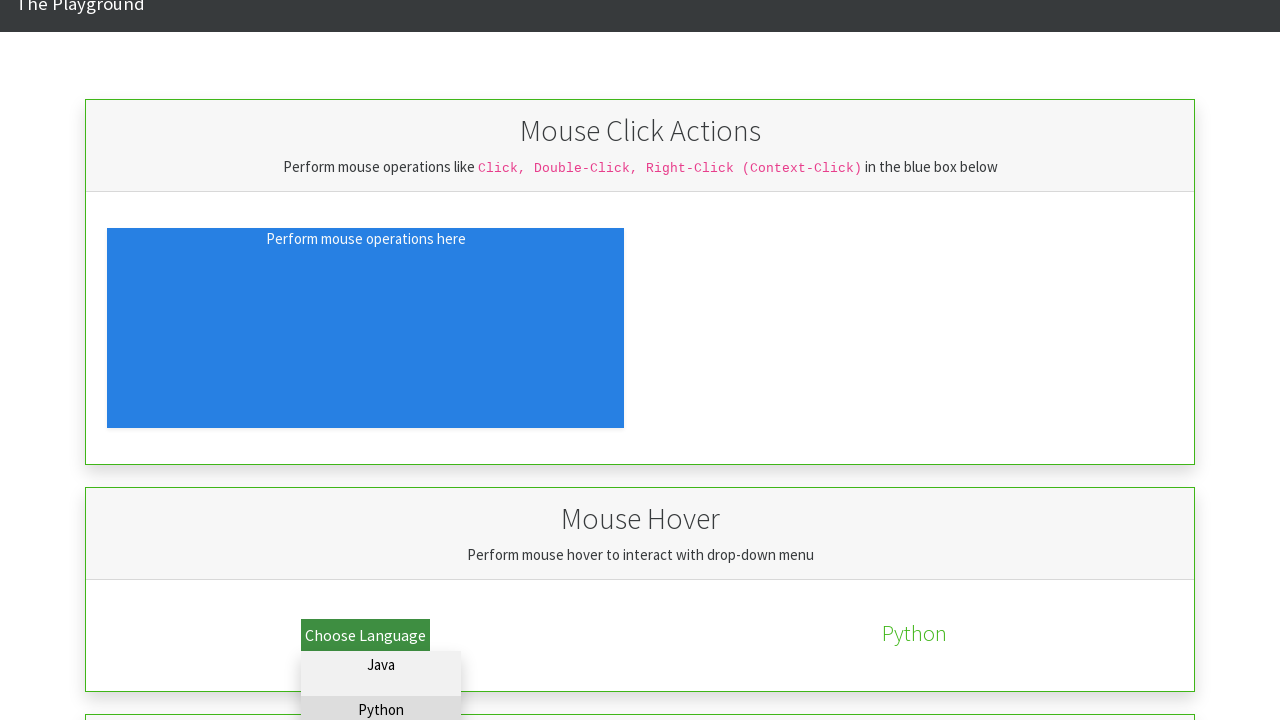

Validation text loaded after selecting Python option
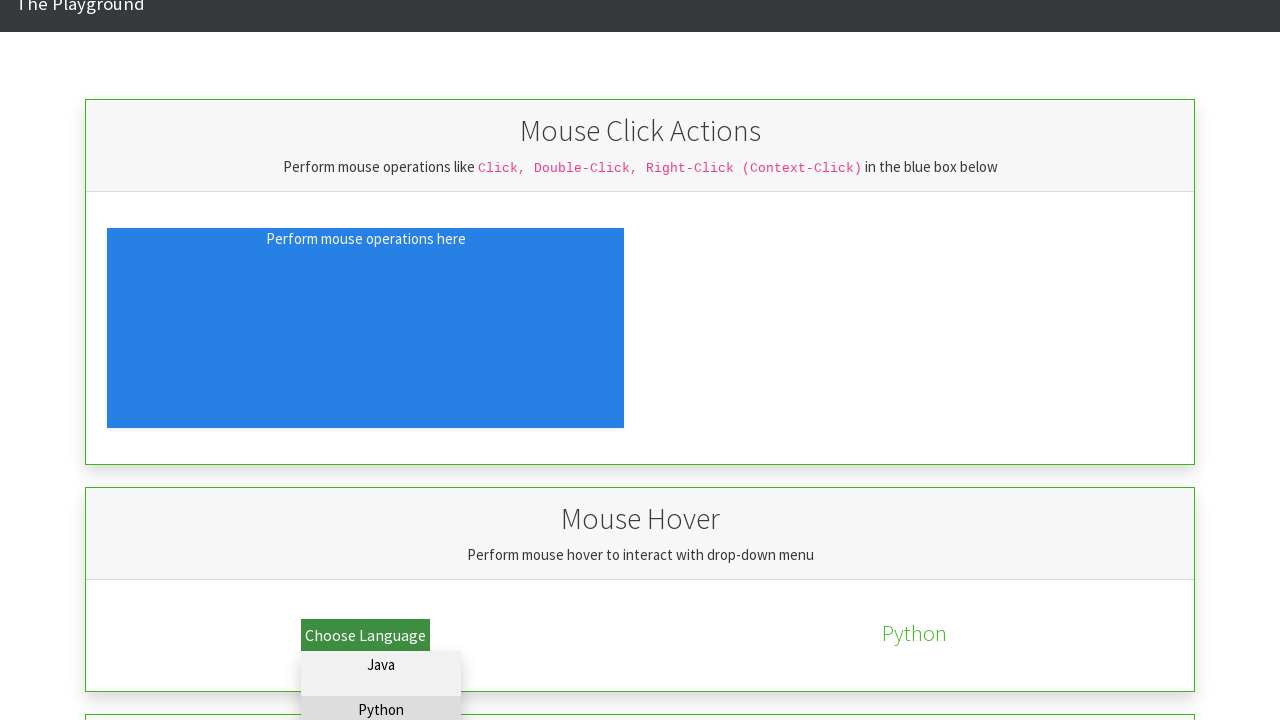

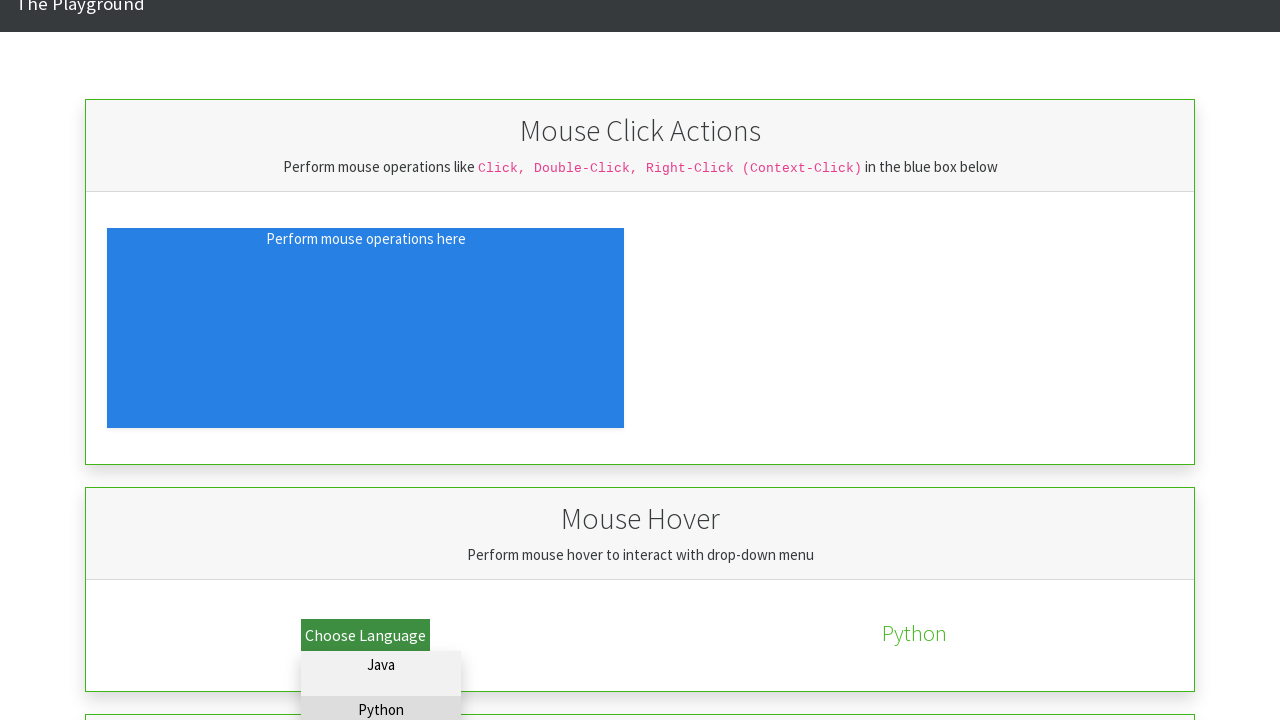